Tests the blog search functionality by searching for an existing term "financiamento", scrolling to load more results, and verifying the search term appears in the returned articles.

Starting URL: https://blogdoagi.com.br/

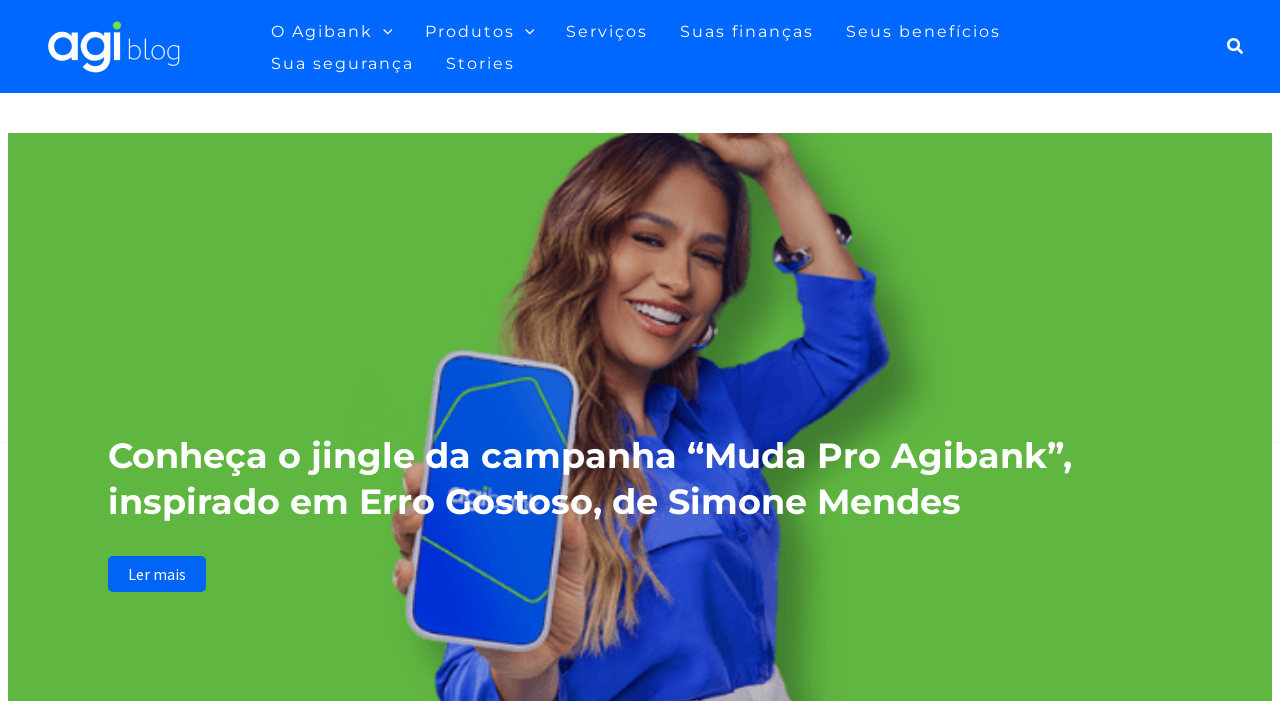

Waited for search icon to be visible
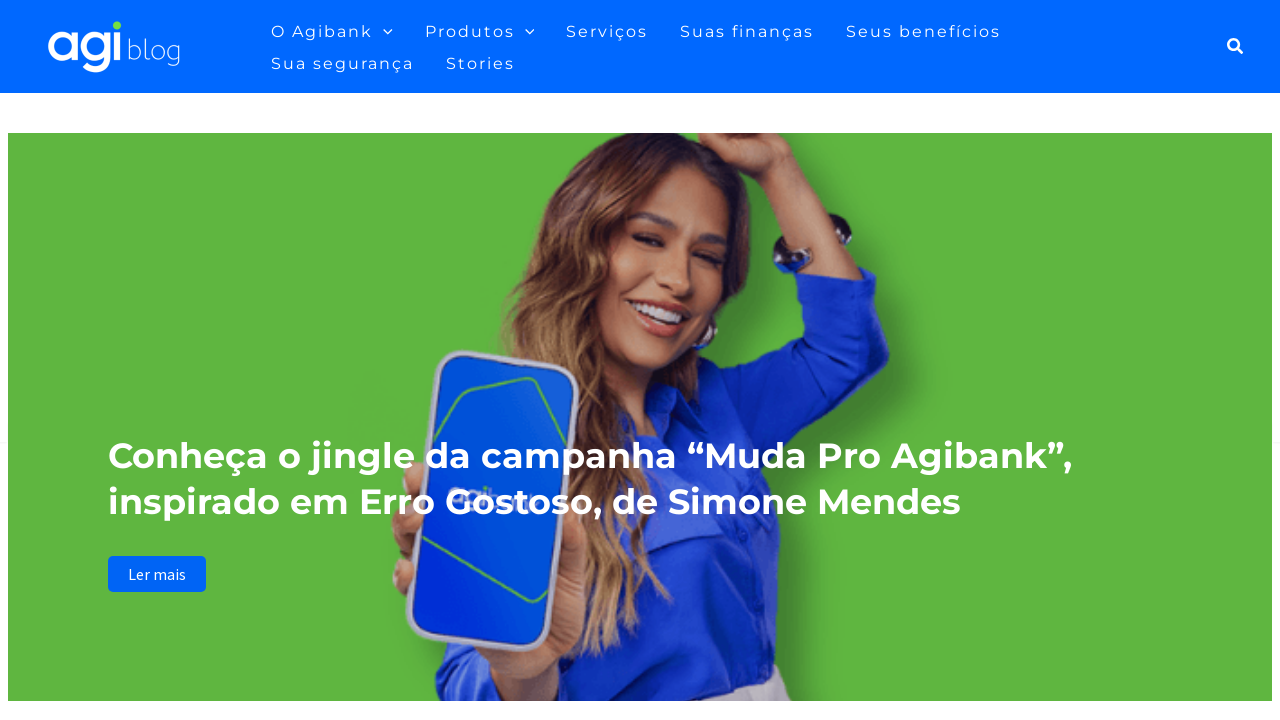

Clicked on search icon at (1236, 46) on xpath=//*[@id='ast-desktop-header']/div[1]/div/div/div/div[3]/div[2]/div/div/a
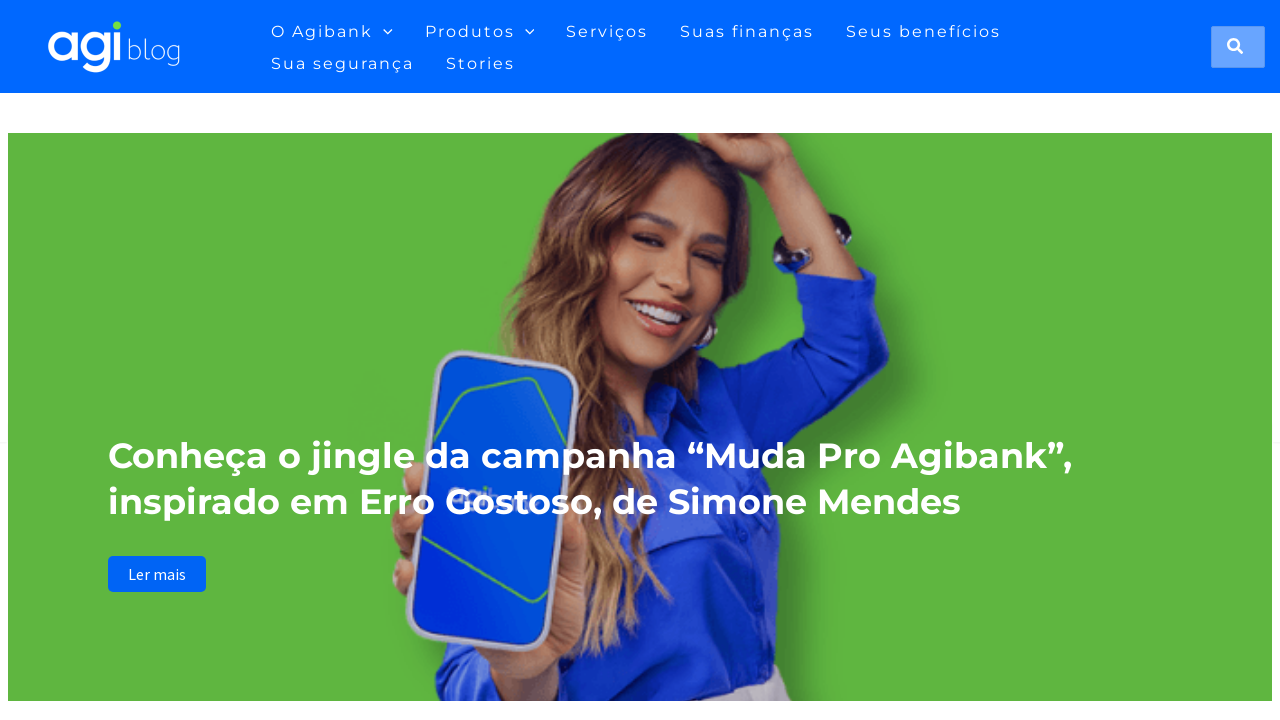

Filled search field with term 'financiamento' on xpath=//*[@id='search-field']
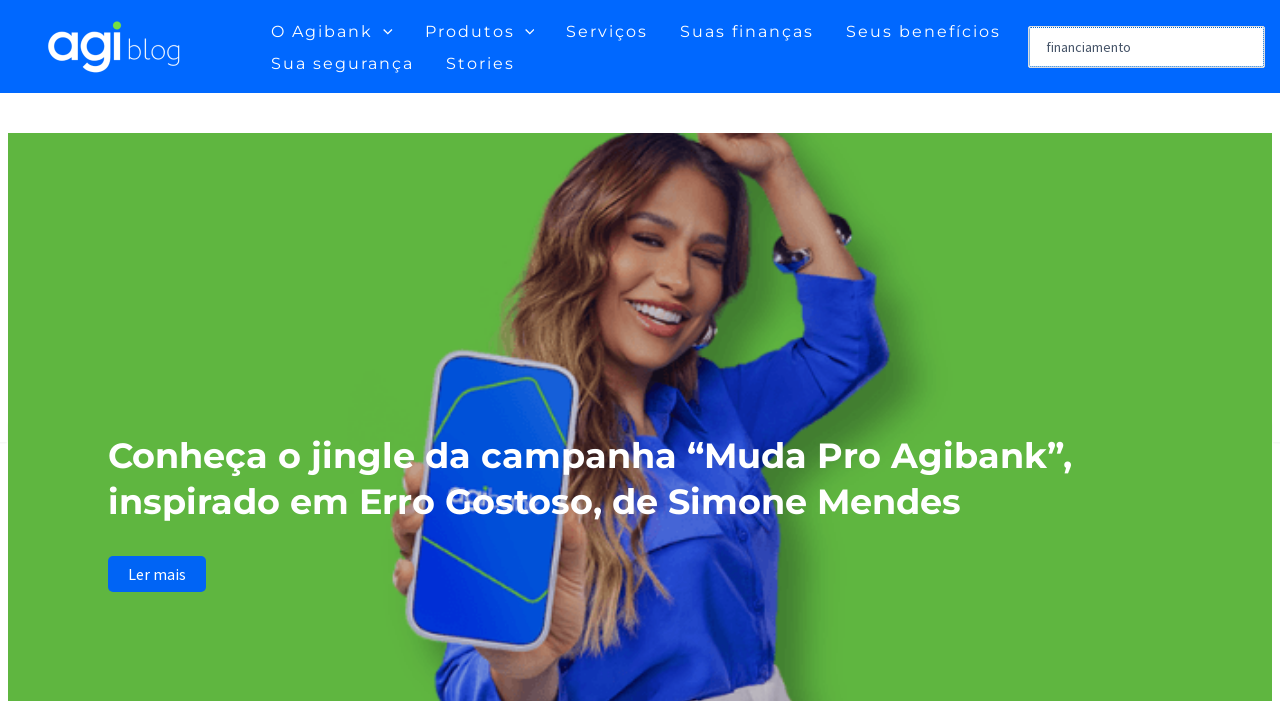

Submitted search form by pressing Enter on xpath=//*[@id='search-field']
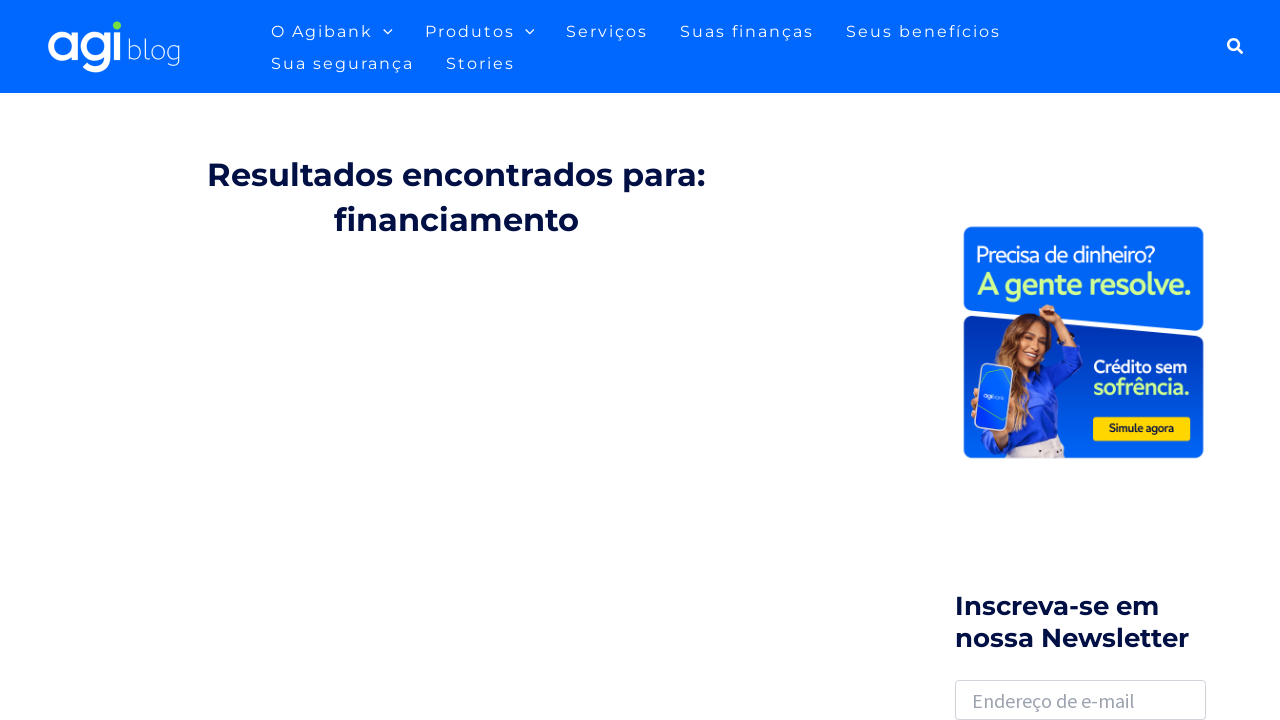

Search results page loaded and page title appeared
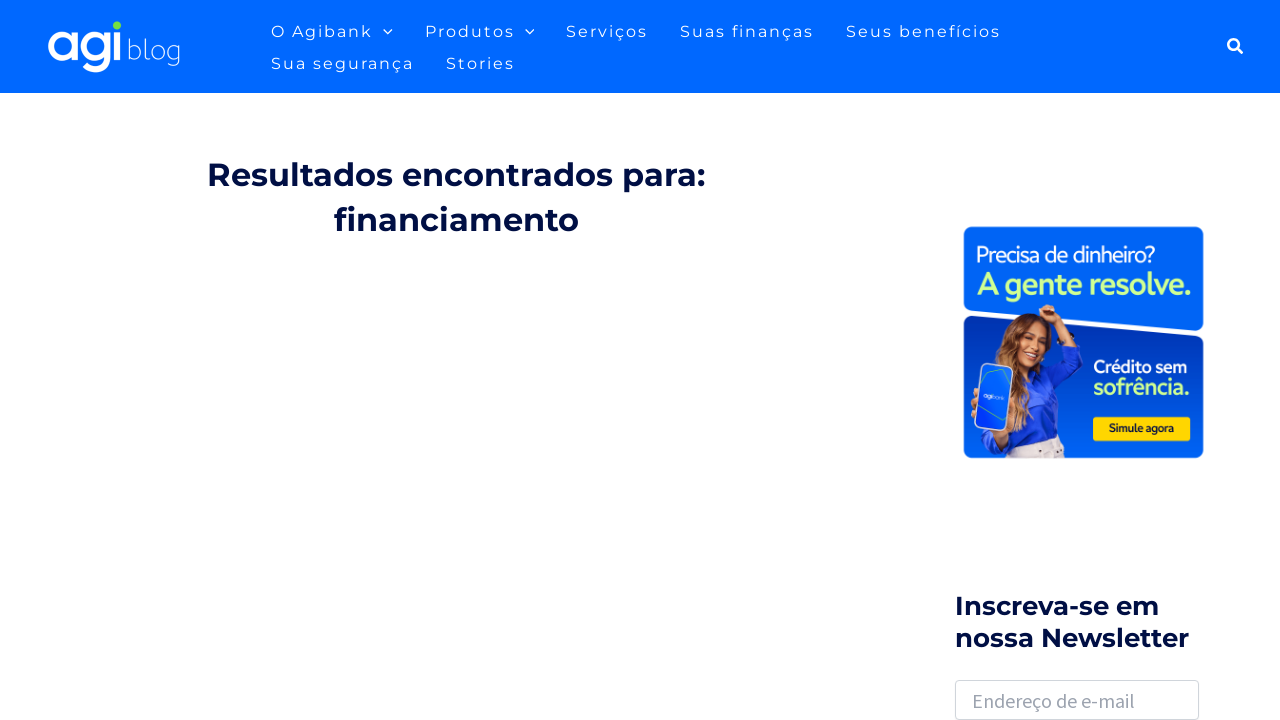

Scrolled down to load more results (scroll 1 of 10)
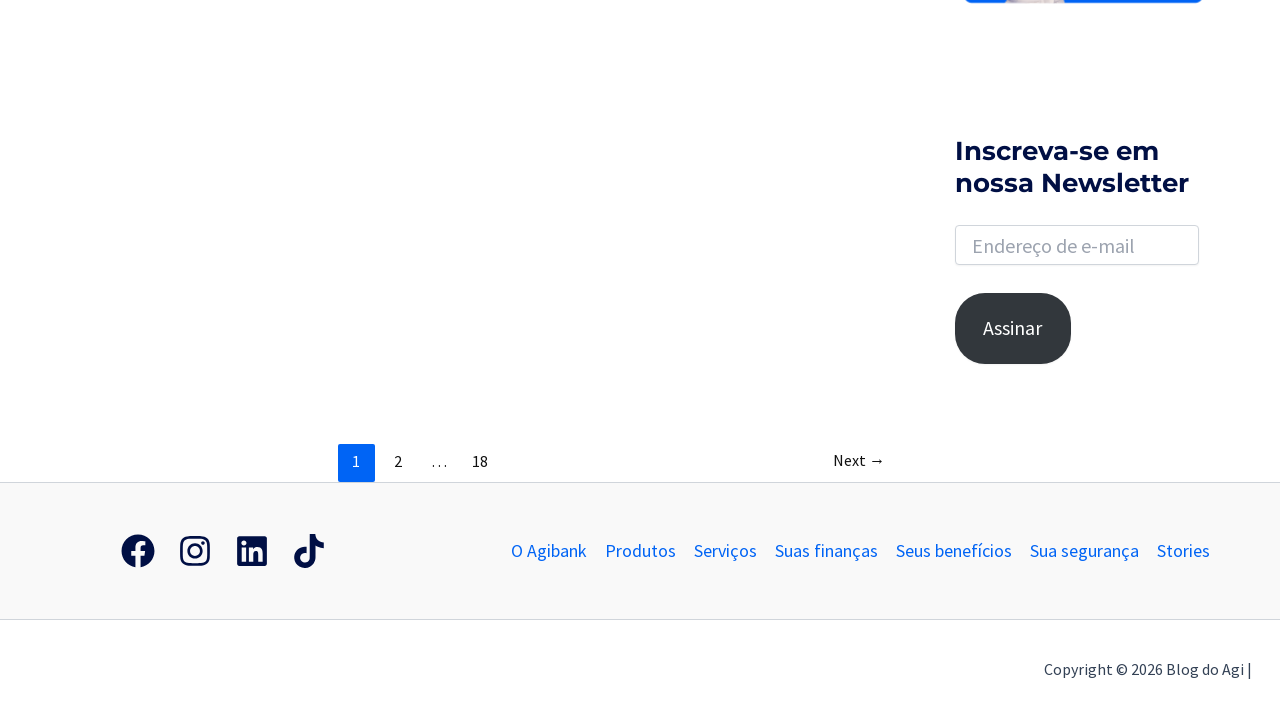

Waited 200ms for content to load after scroll
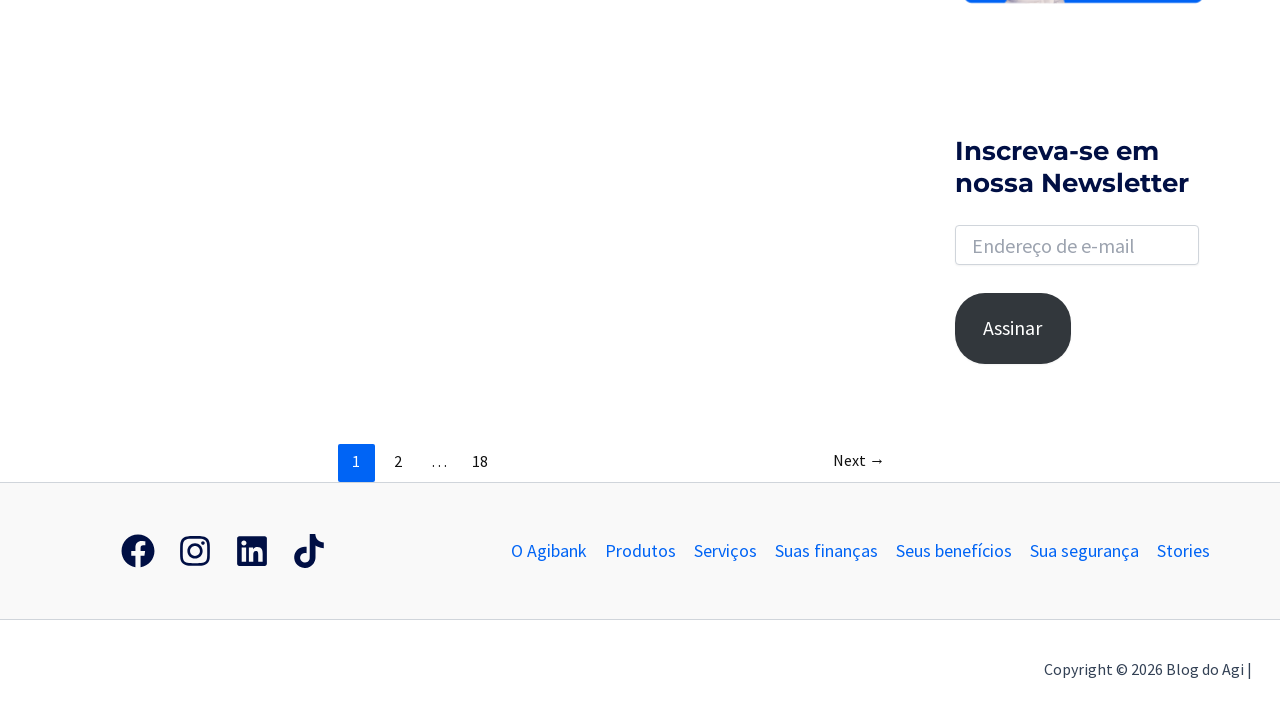

Scrolled down to load more results (scroll 2 of 10)
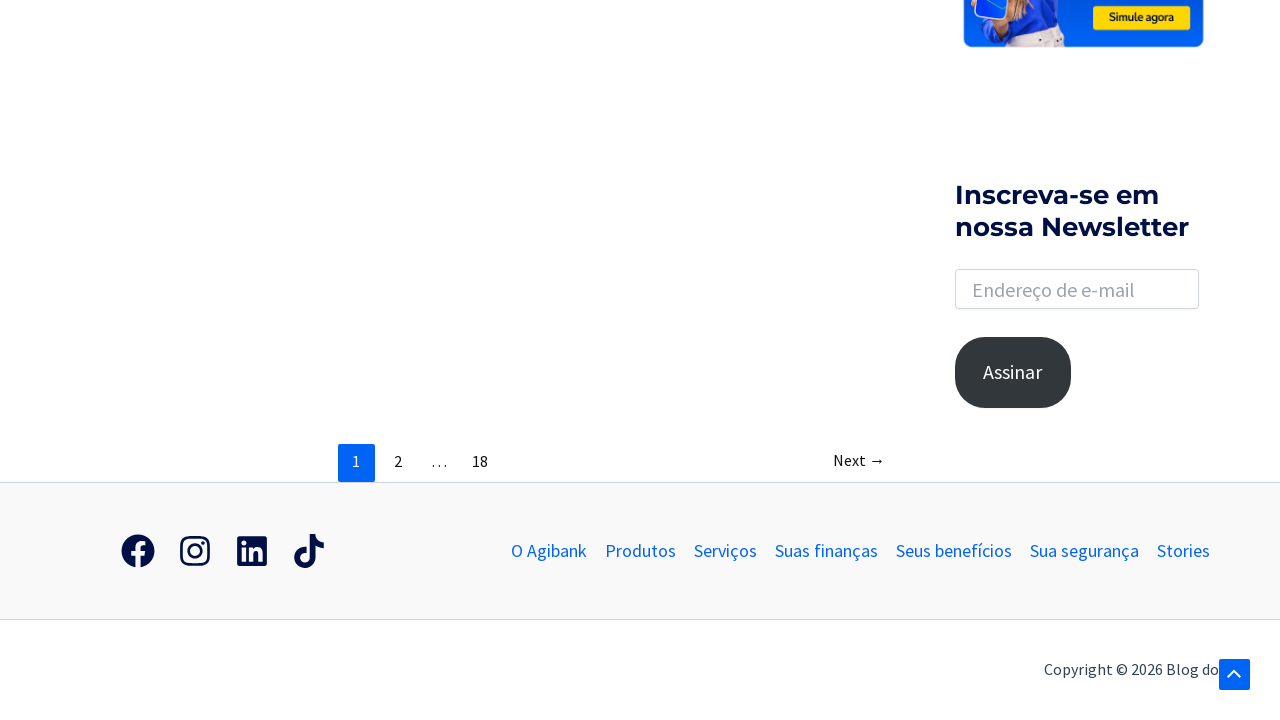

Waited 200ms for content to load after scroll
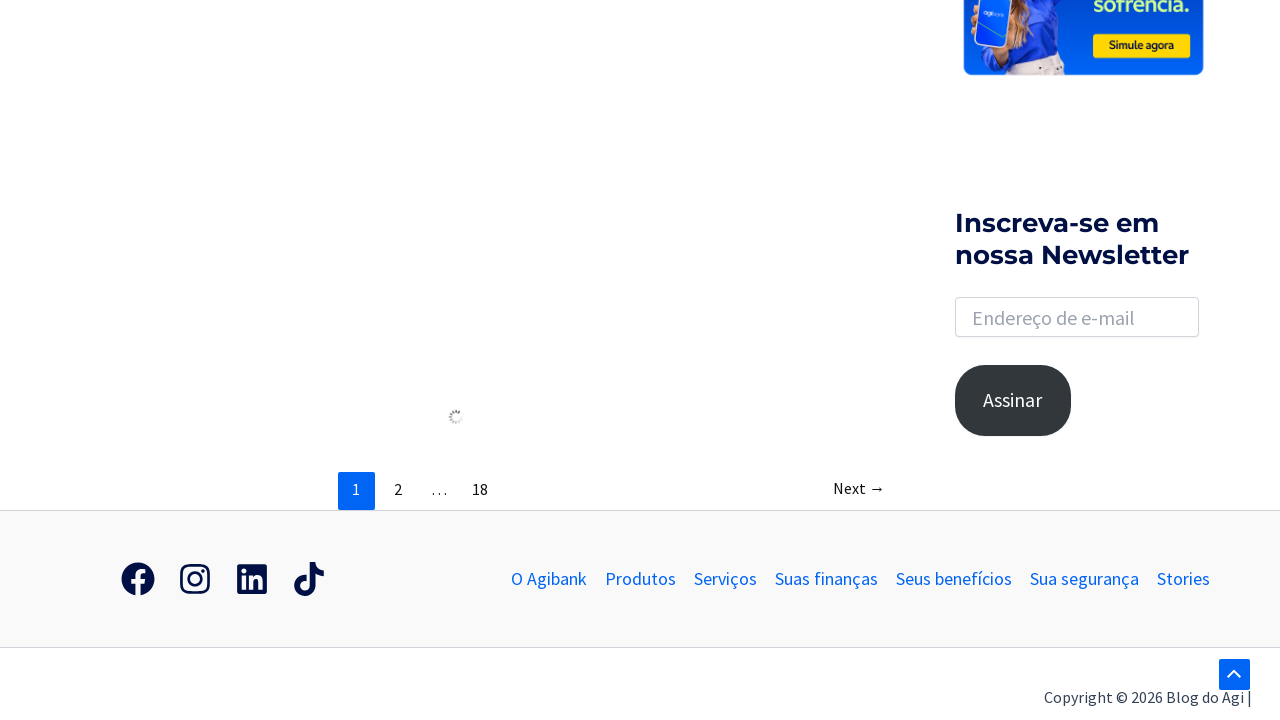

Scrolled down to load more results (scroll 3 of 10)
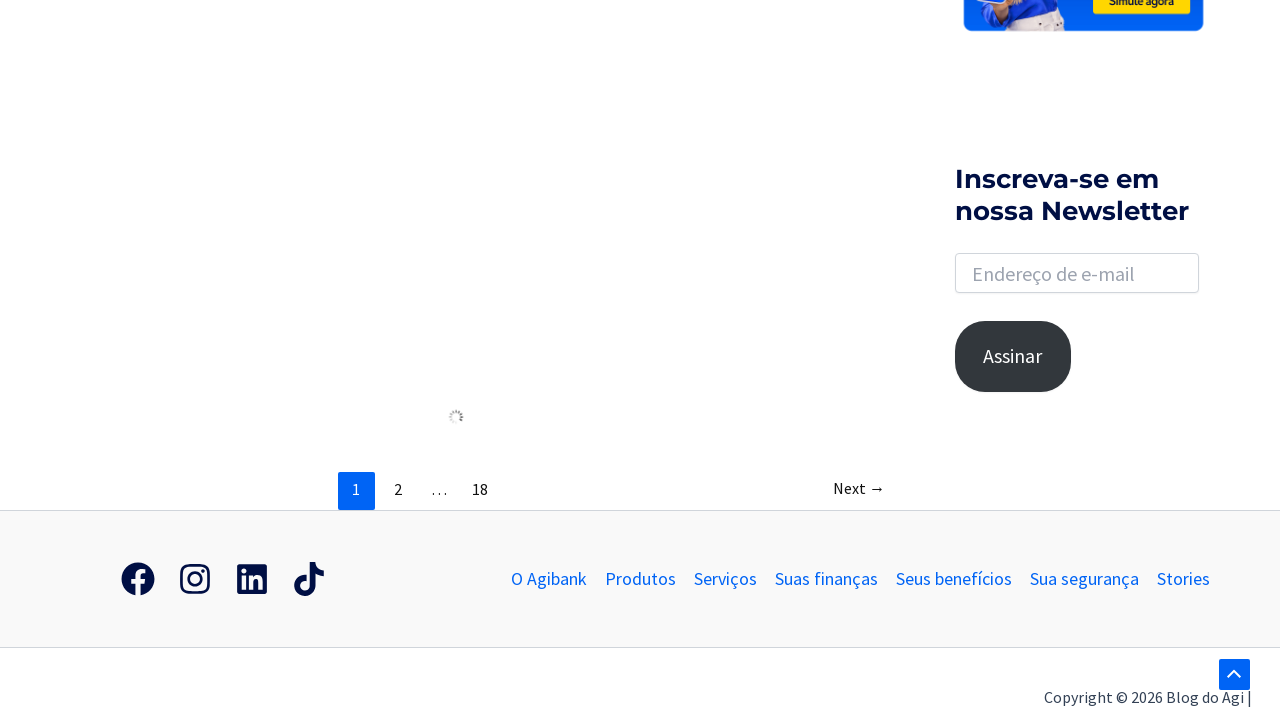

Waited 200ms for content to load after scroll
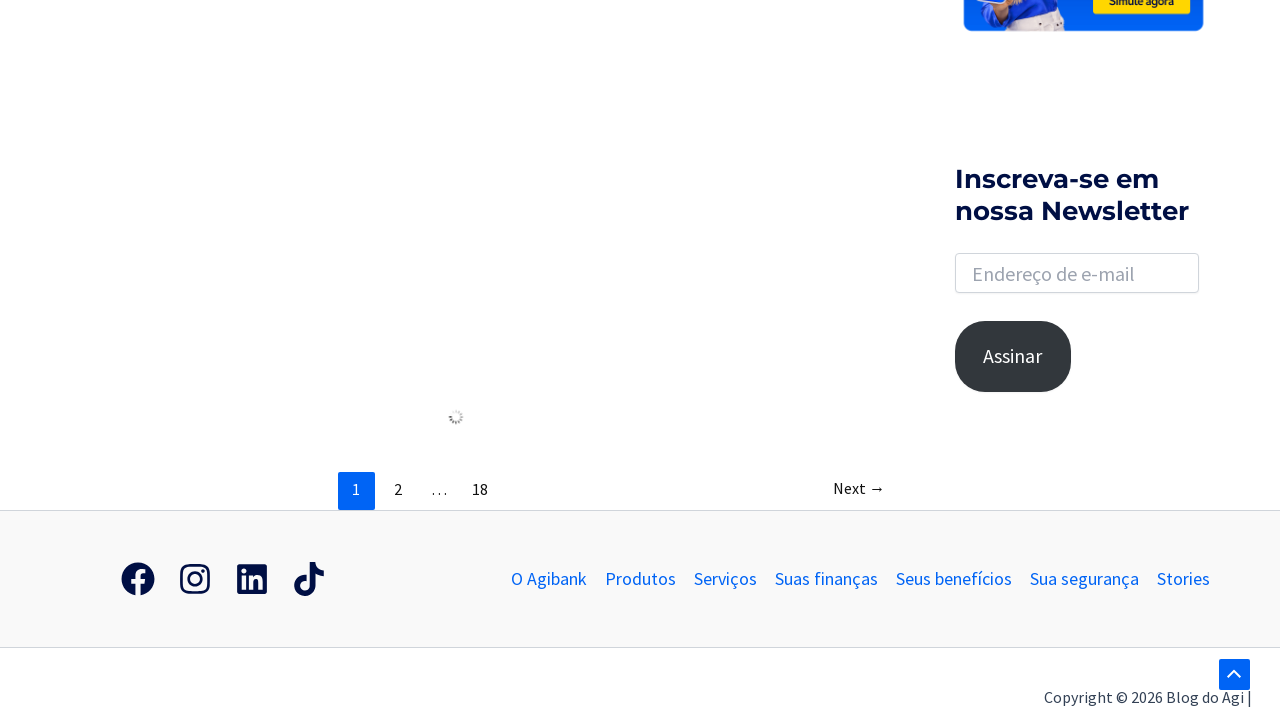

Scrolled down to load more results (scroll 4 of 10)
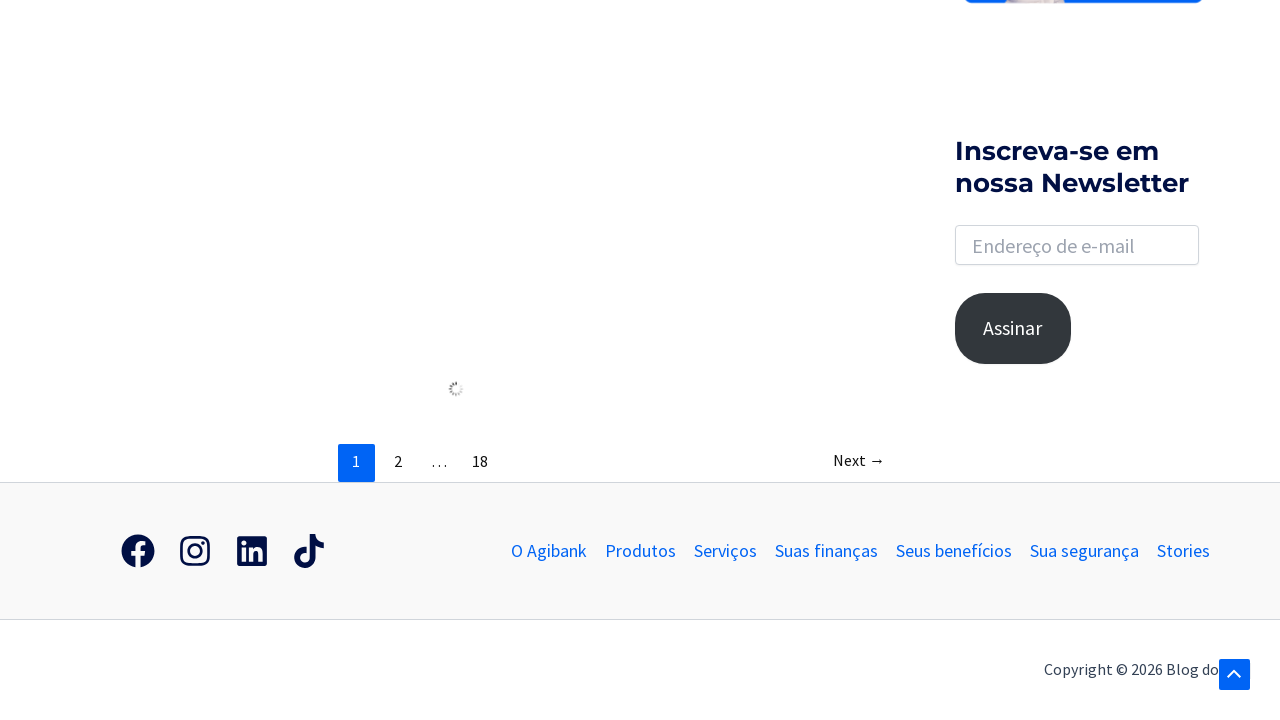

Waited 200ms for content to load after scroll
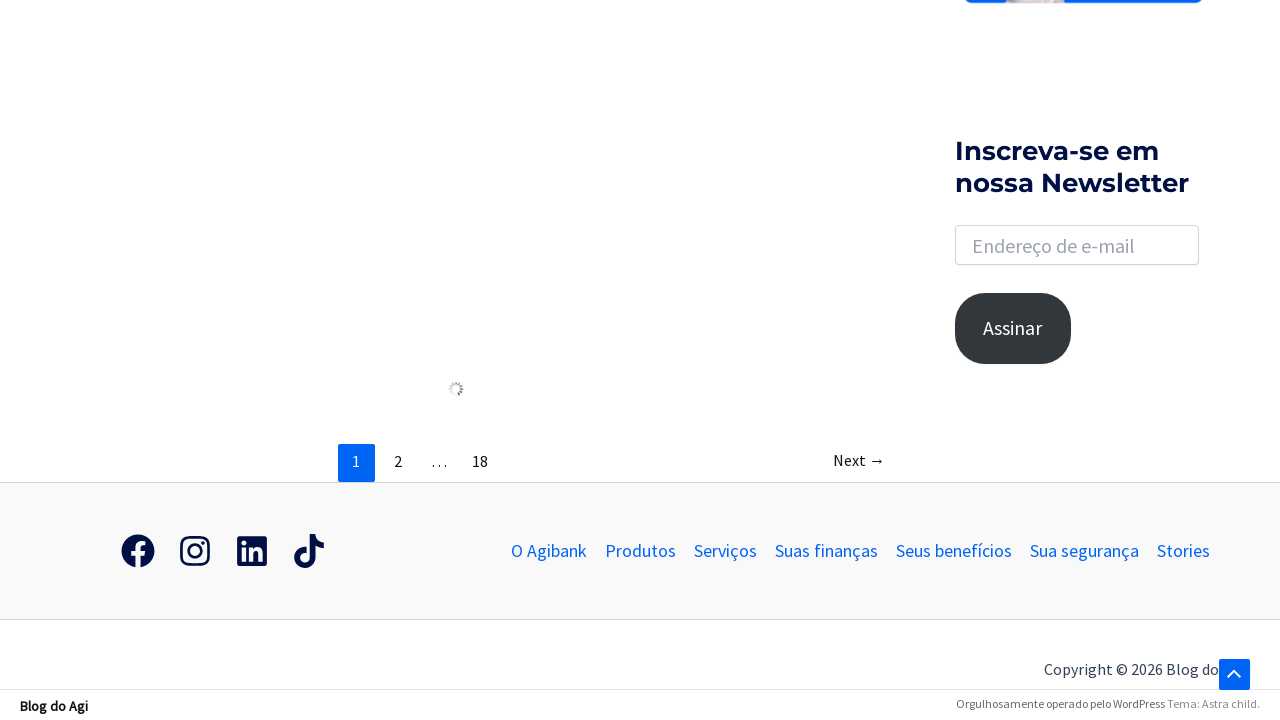

Scrolled down to load more results (scroll 5 of 10)
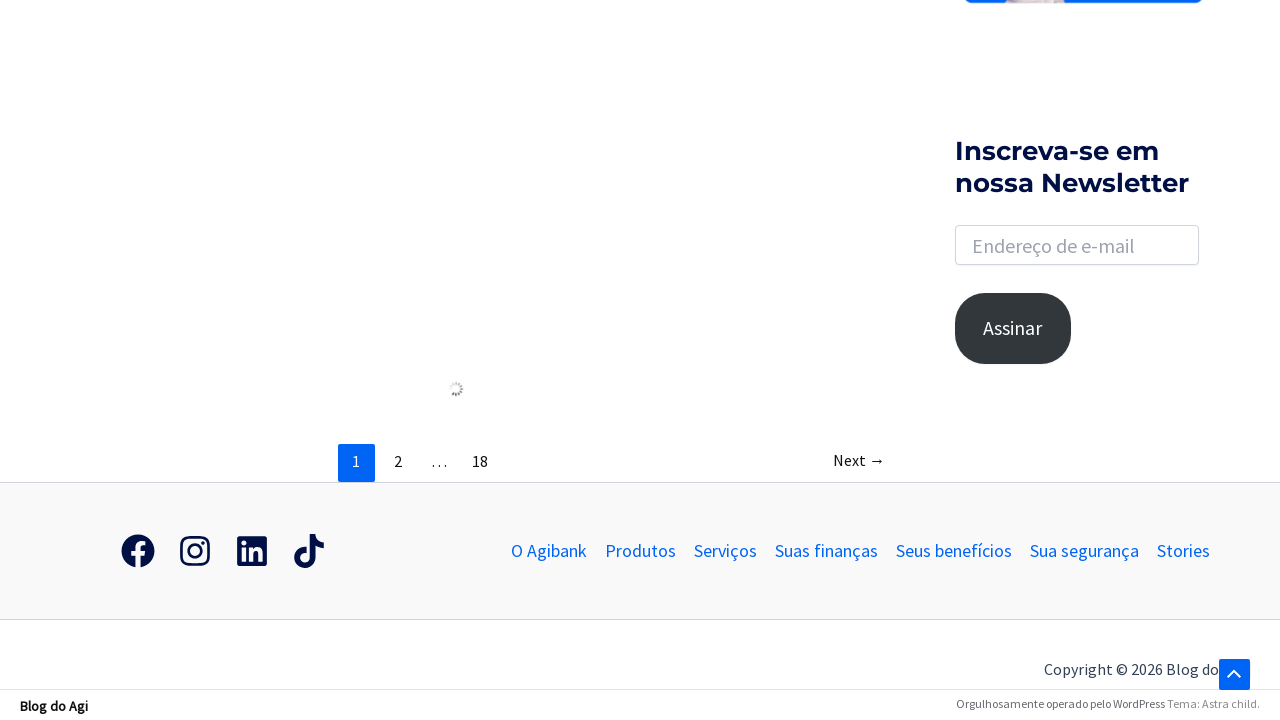

Waited 200ms for content to load after scroll
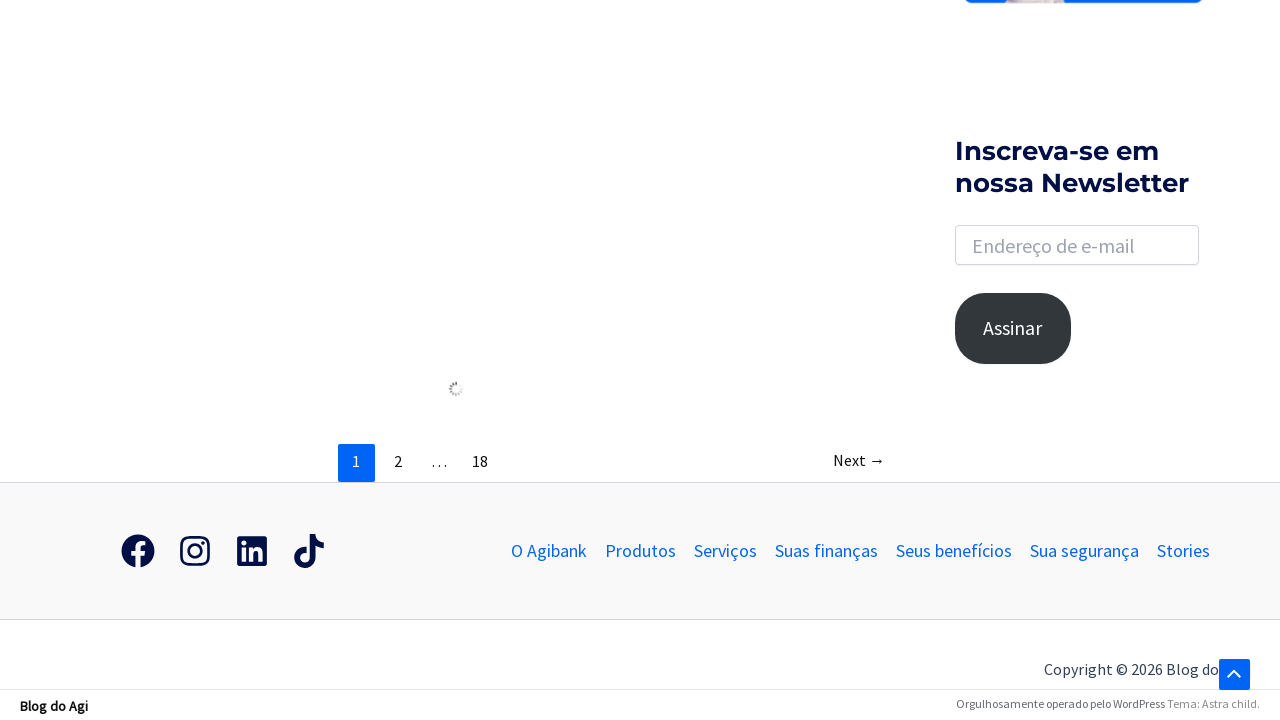

Scrolled down to load more results (scroll 6 of 10)
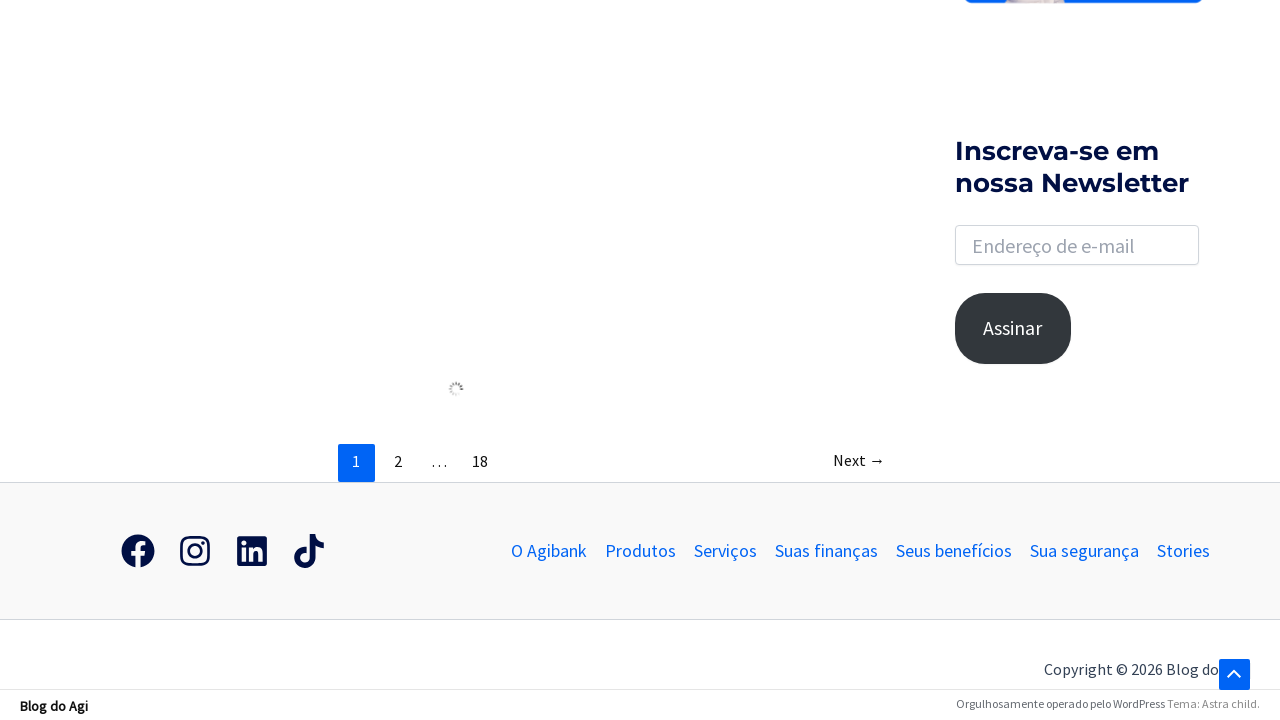

Waited 200ms for content to load after scroll
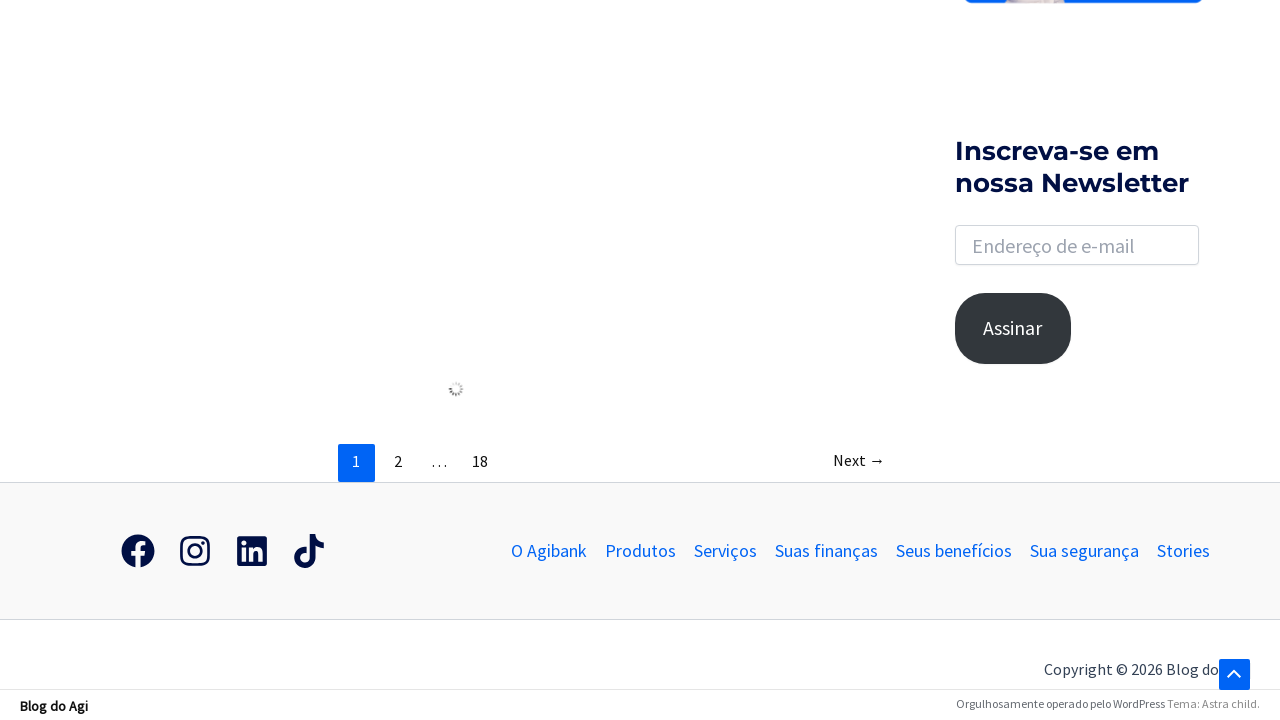

Scrolled down to load more results (scroll 7 of 10)
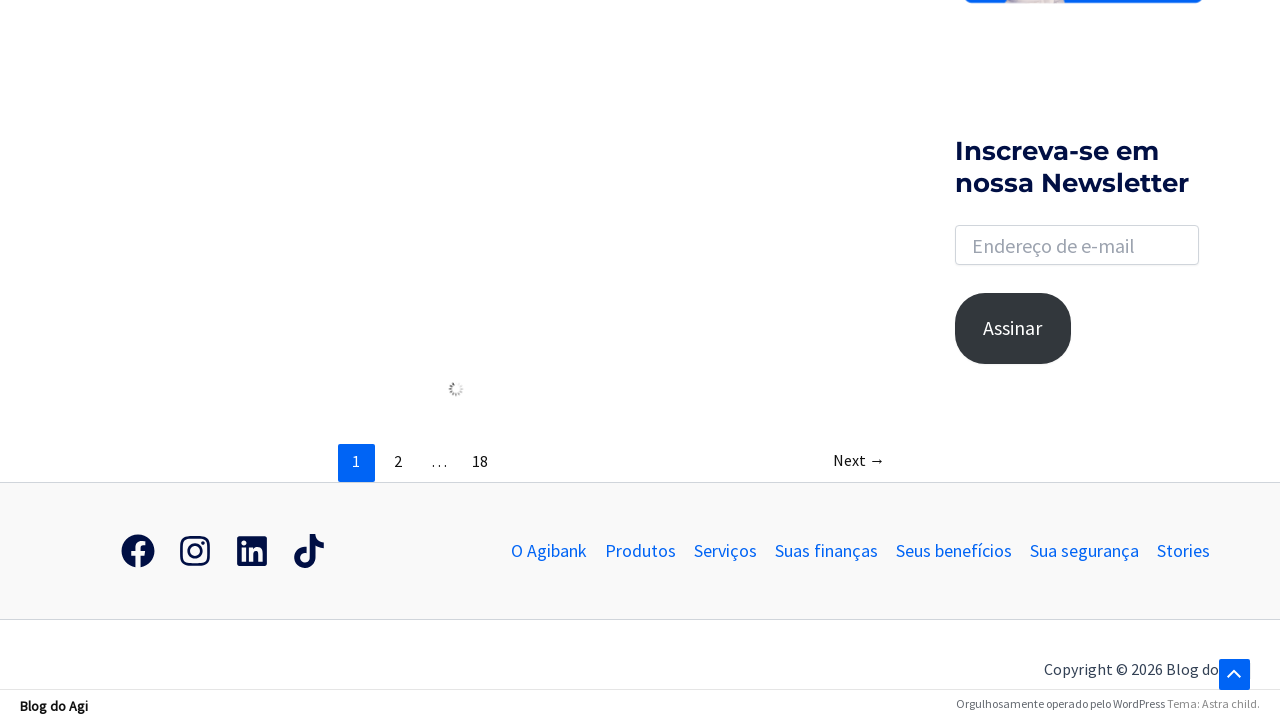

Waited 200ms for content to load after scroll
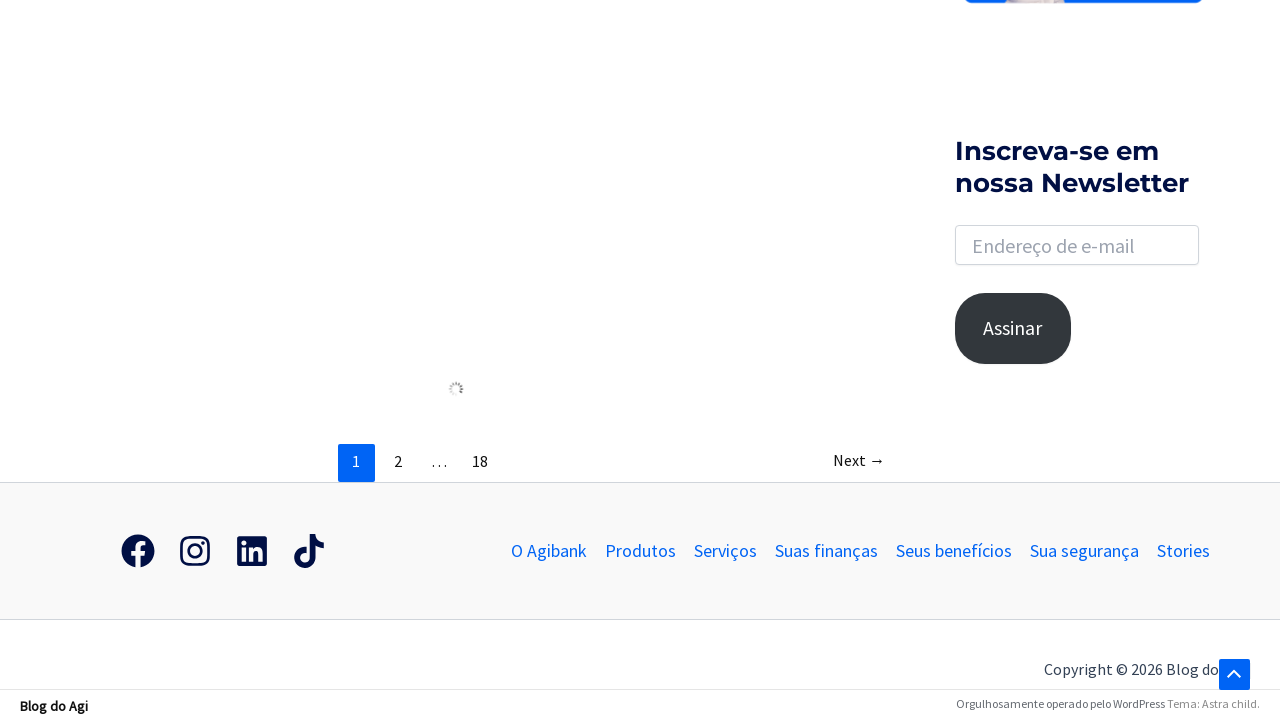

Scrolled down to load more results (scroll 8 of 10)
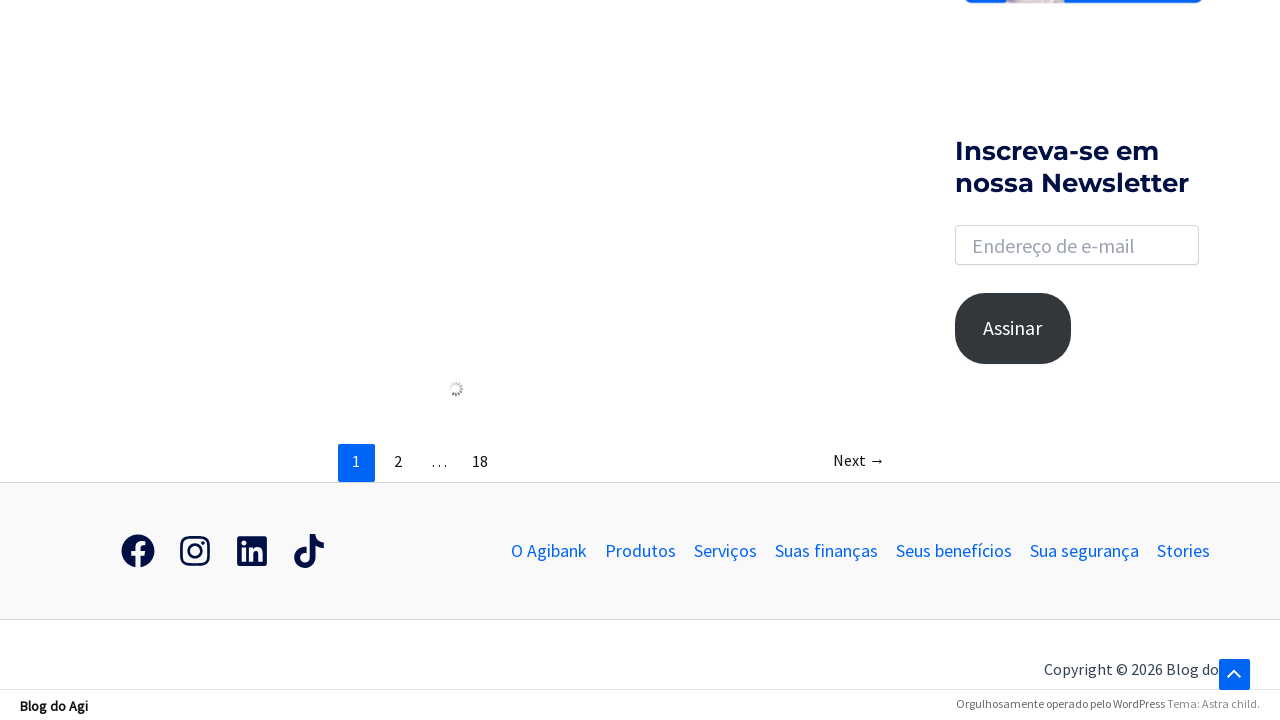

Waited 200ms for content to load after scroll
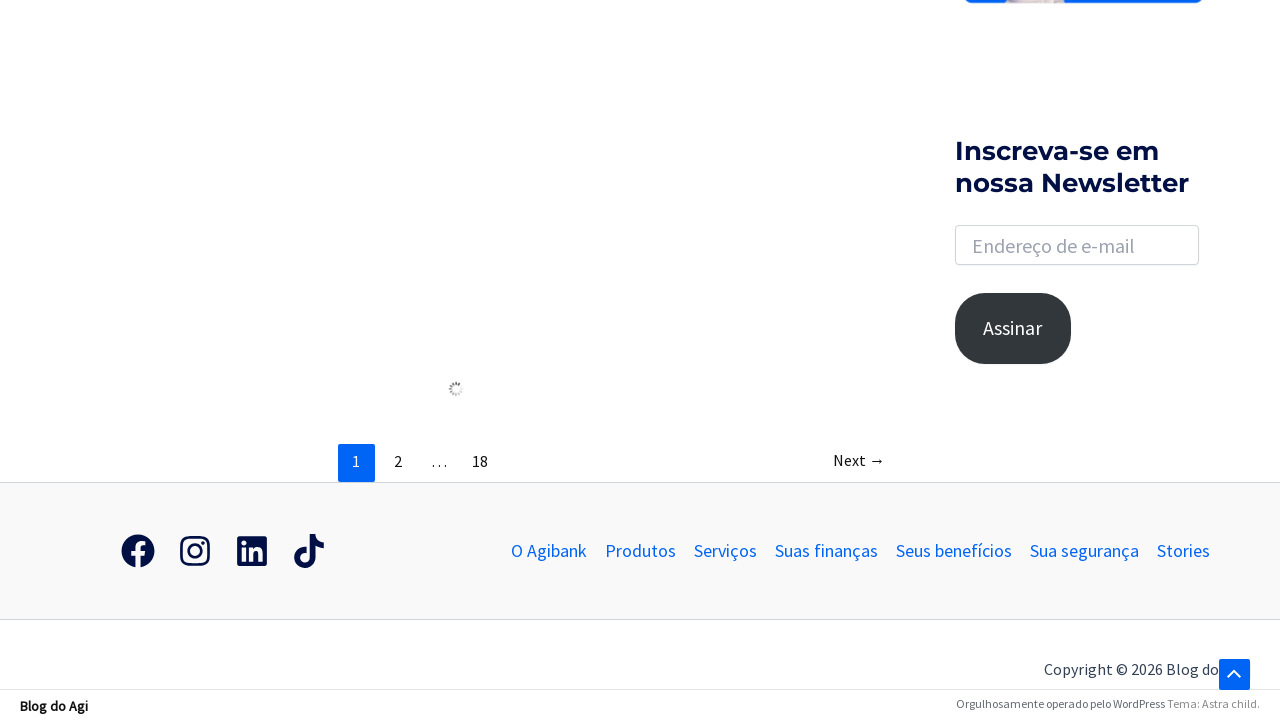

Scrolled down to load more results (scroll 9 of 10)
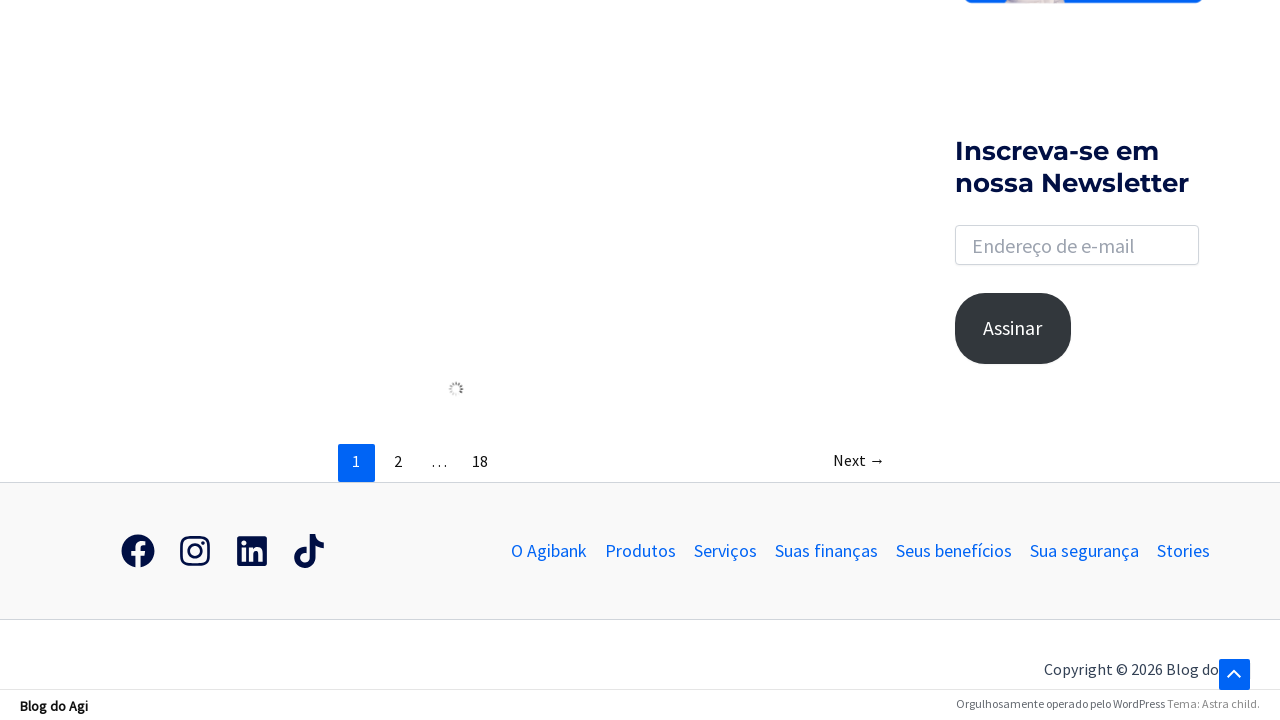

Waited 200ms for content to load after scroll
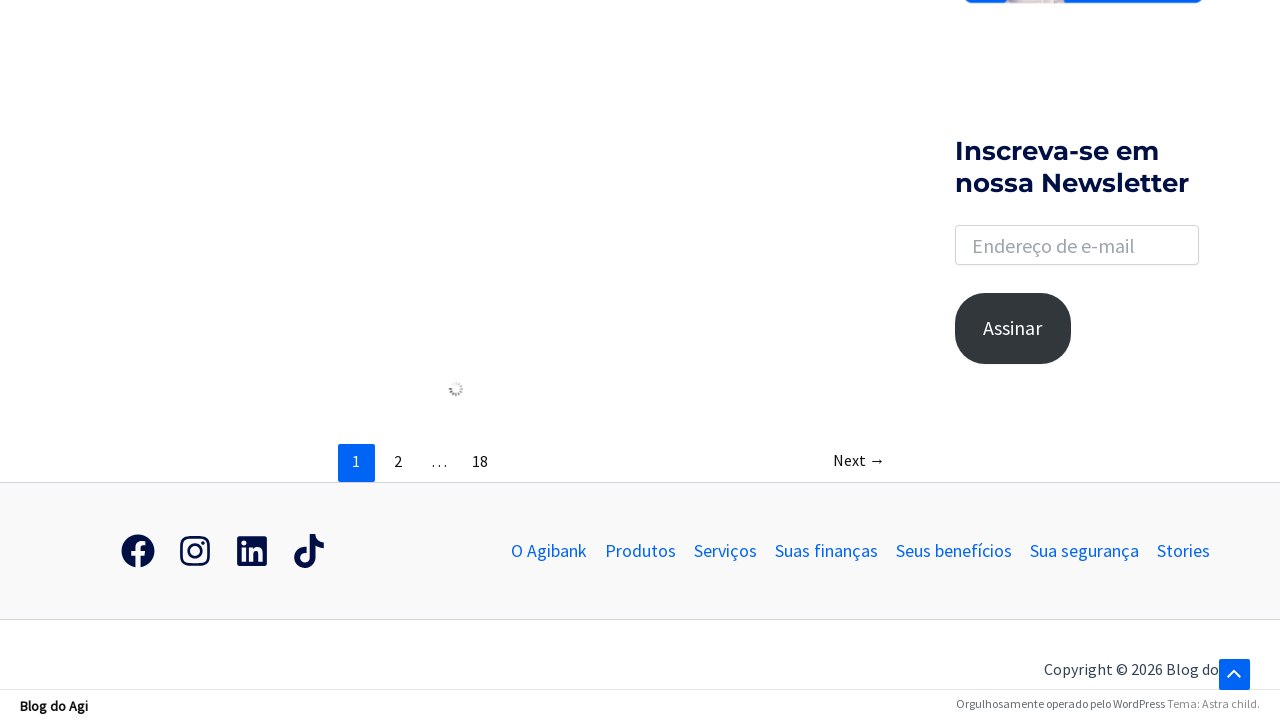

Scrolled down to load more results (scroll 10 of 10)
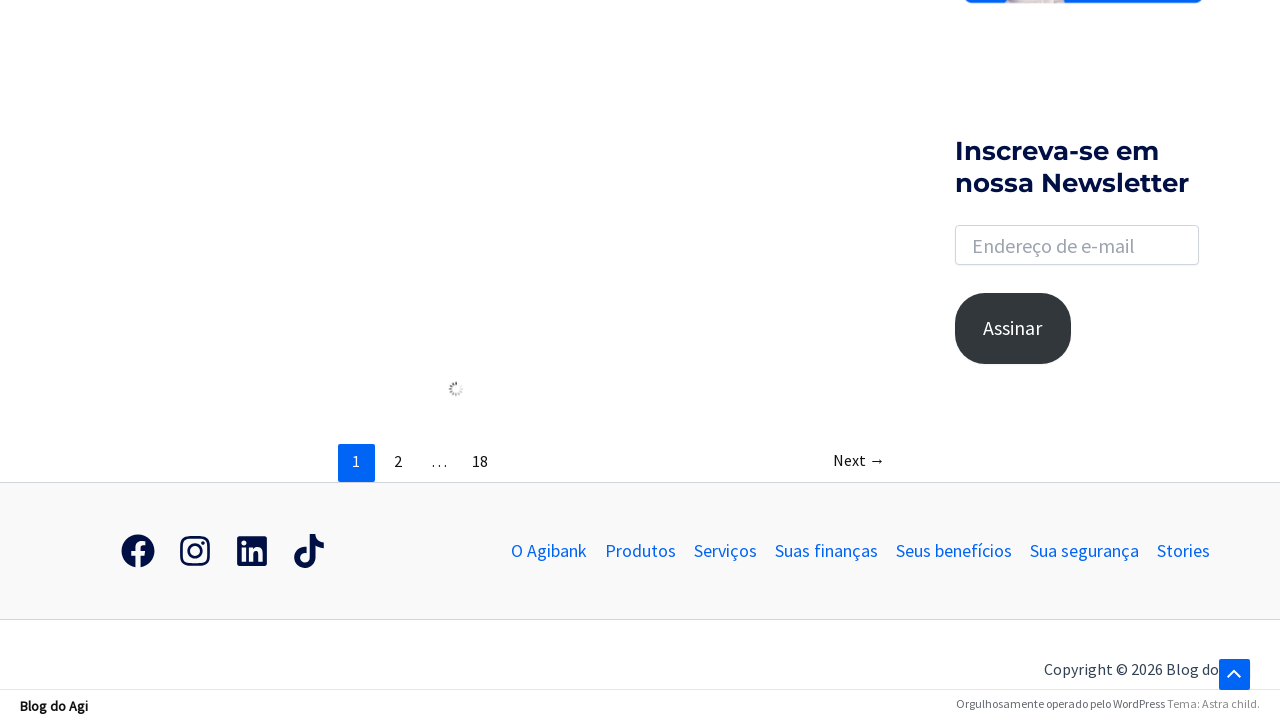

Waited 200ms for content to load after scroll
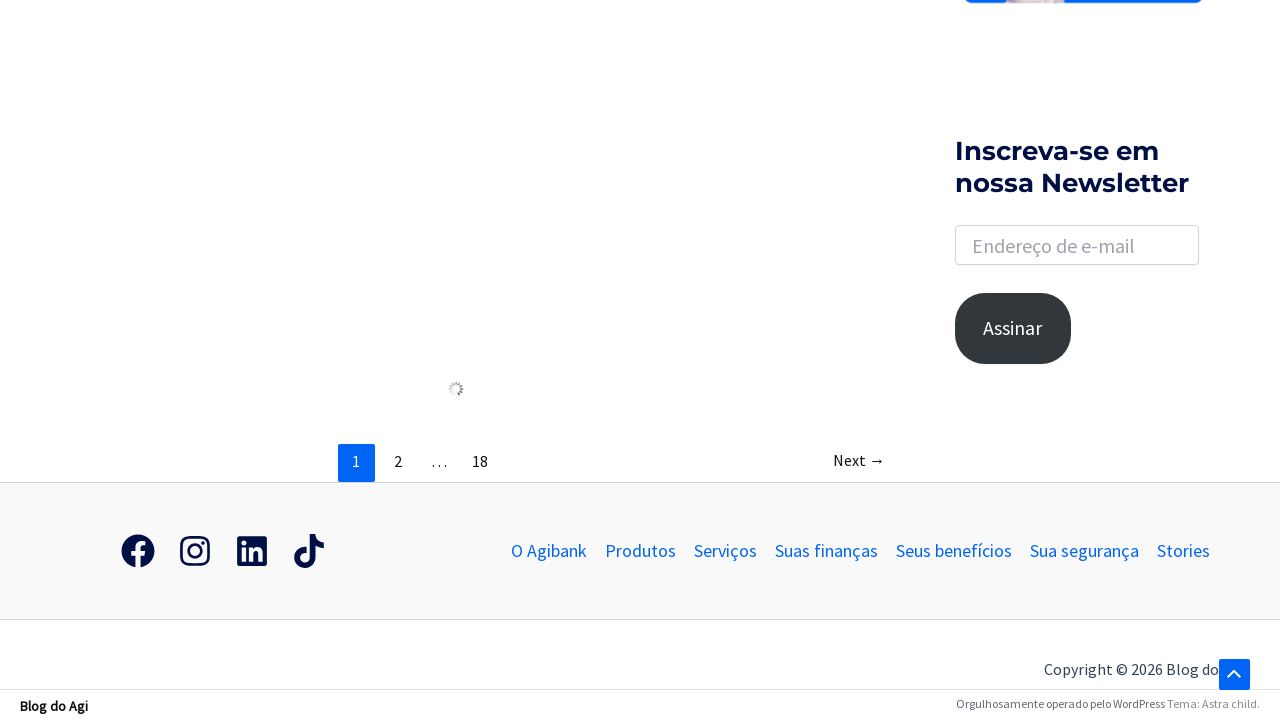

Verified articles are visible on the search results page
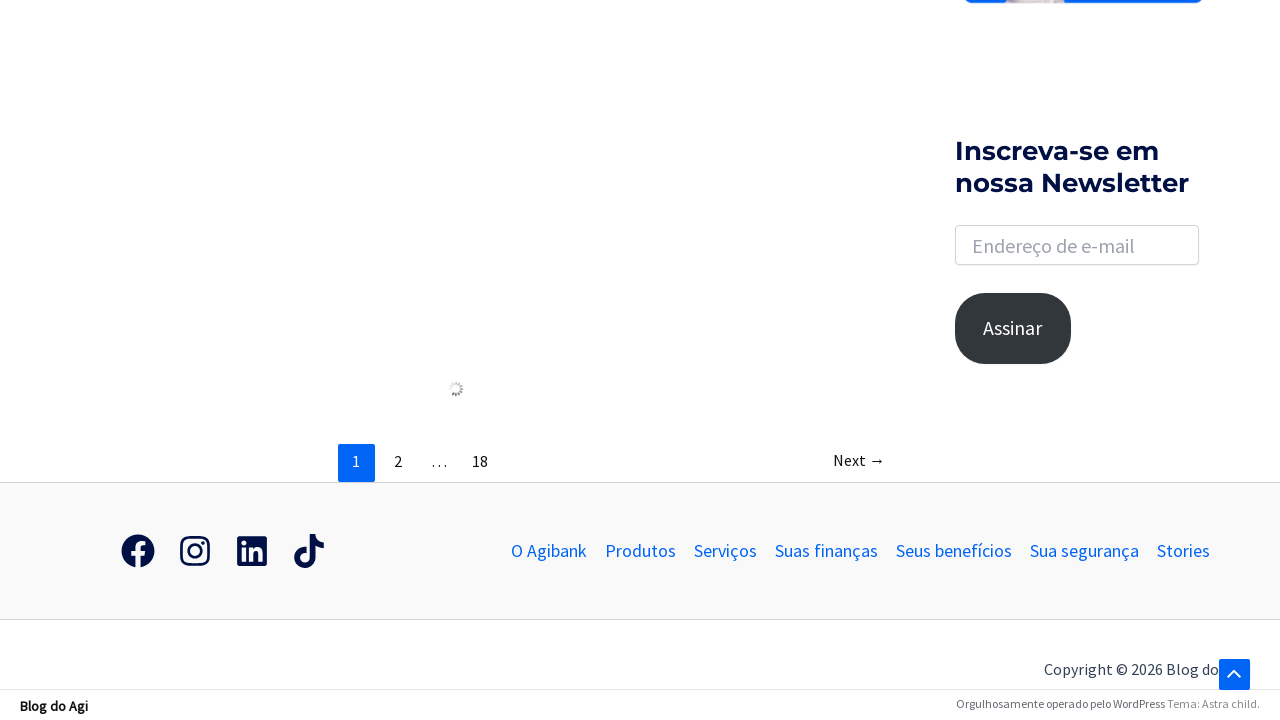

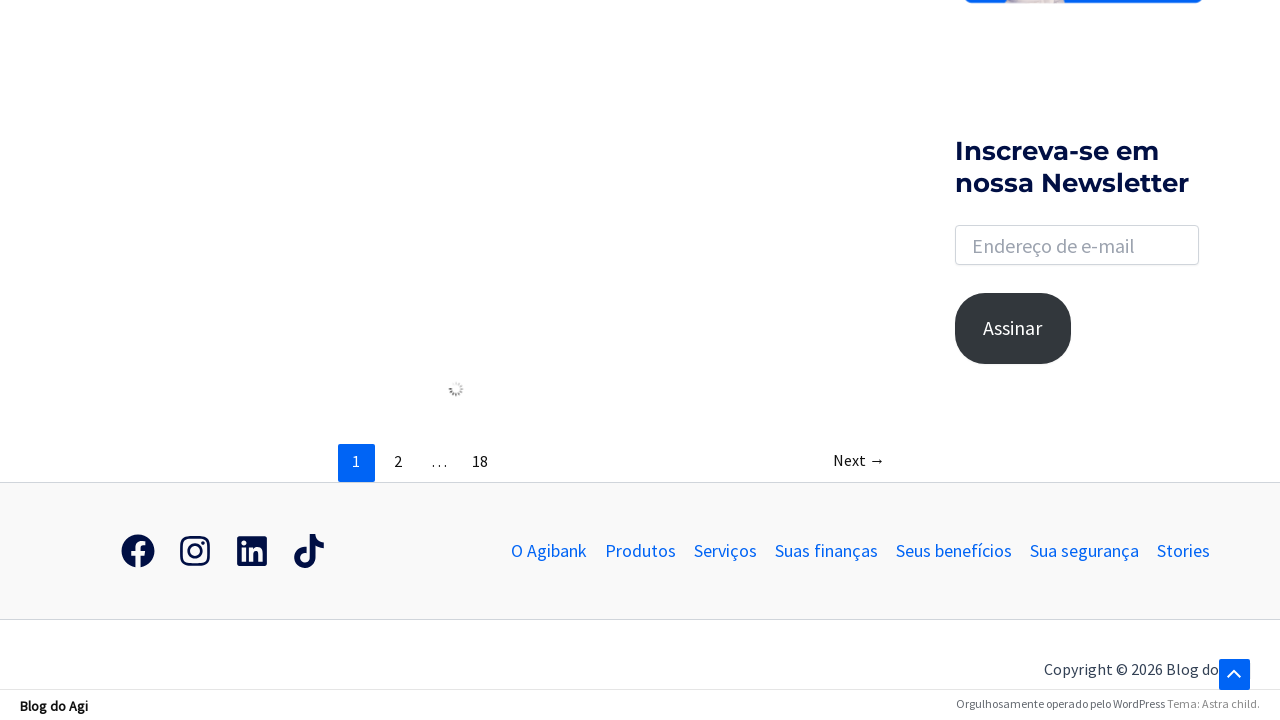